Navigates to the OrangeHRM demo site and verifies that the page loads correctly by checking the URL contains the expected domain.

Starting URL: https://opensource-demo.orangehrmlive.com/

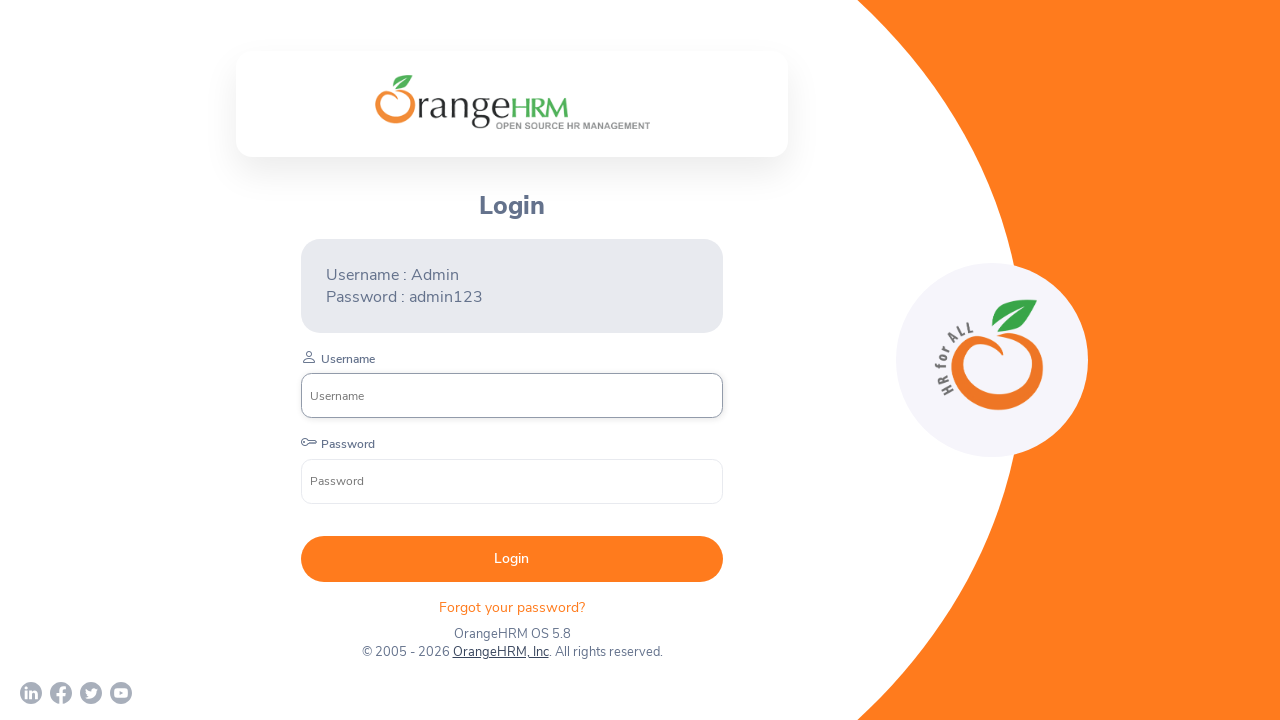

Verified that URL contains 'opensource-demo' domain
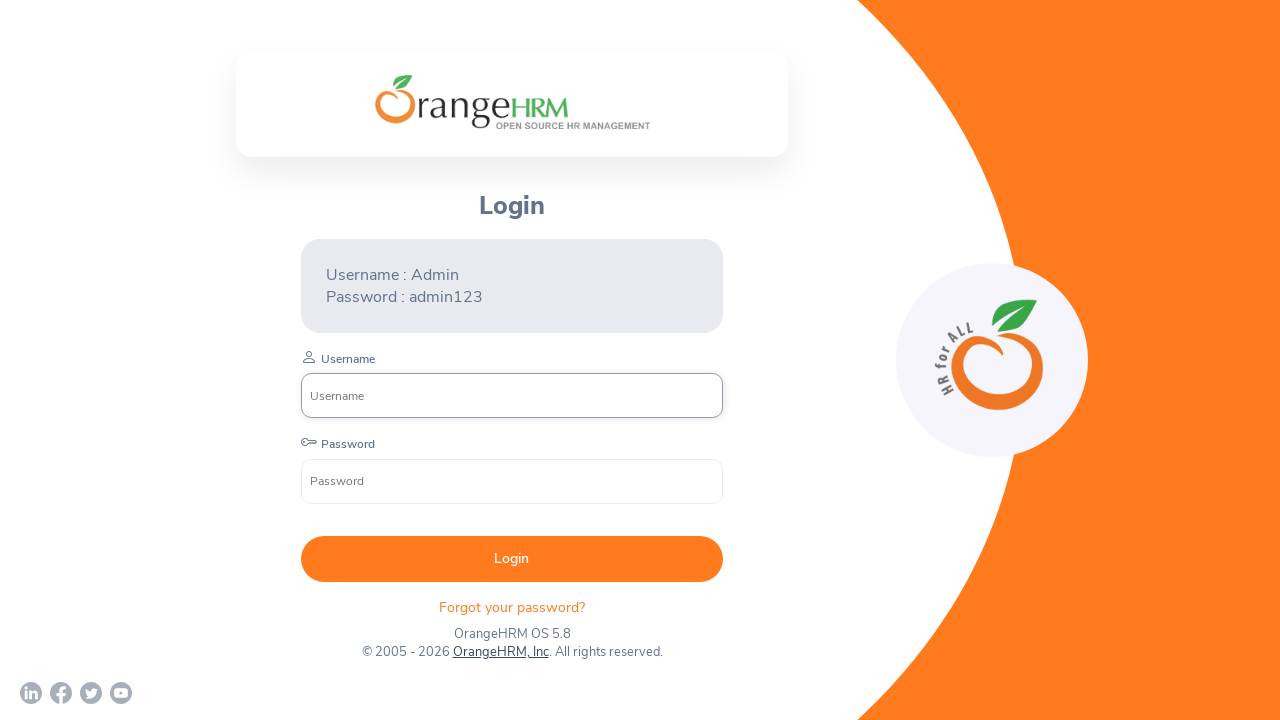

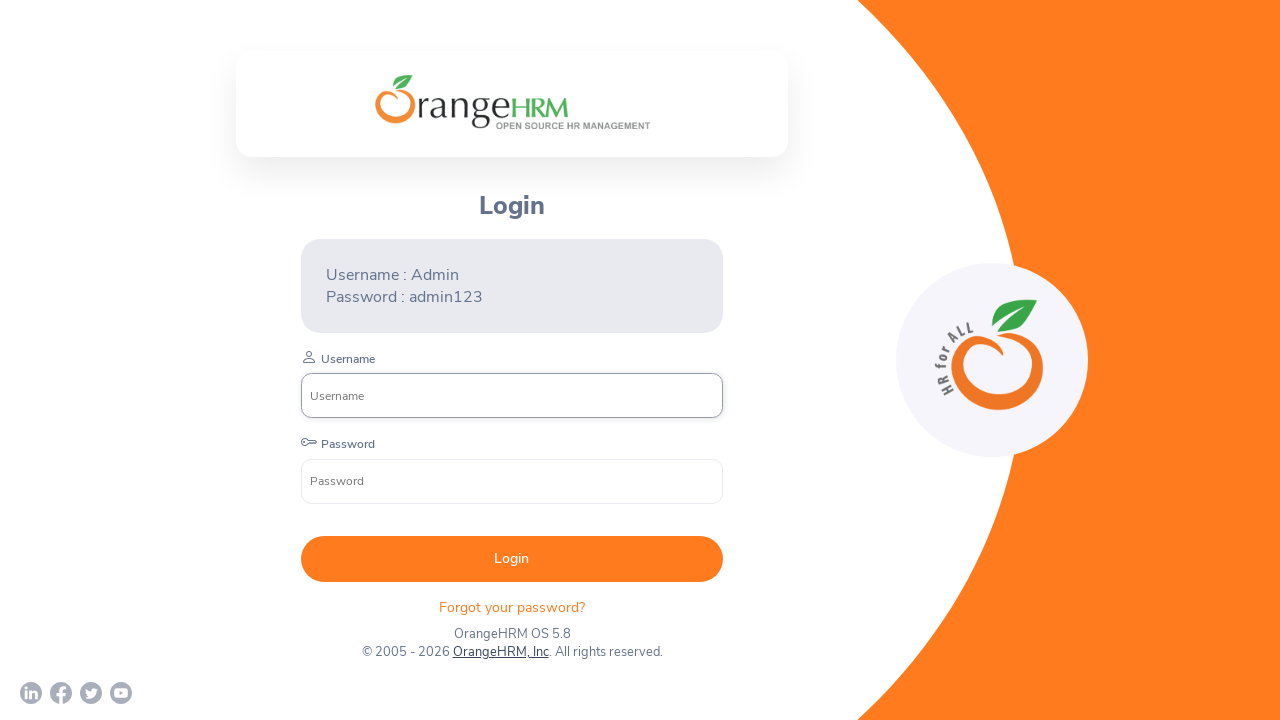